Verifies the homepage JSON-LD structured data contains Organization schema type.

Starting URL: https://replainow.com/

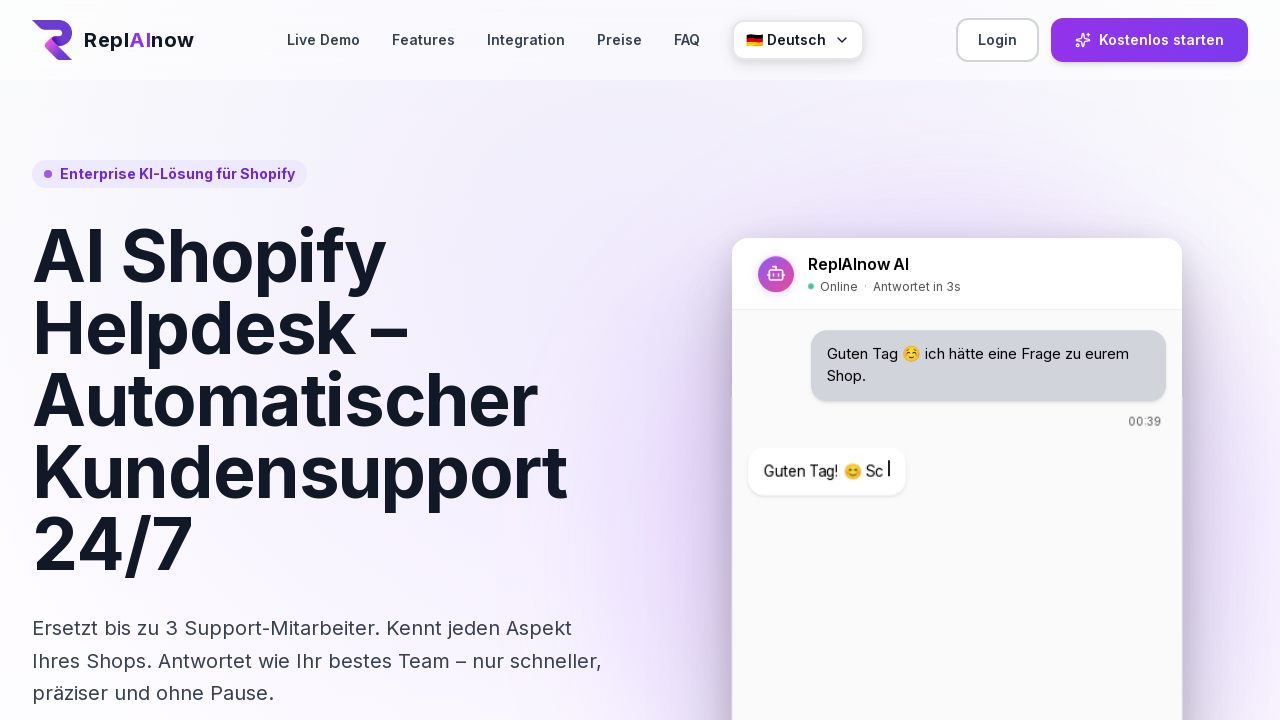

Retrieved all JSON-LD script contents from page
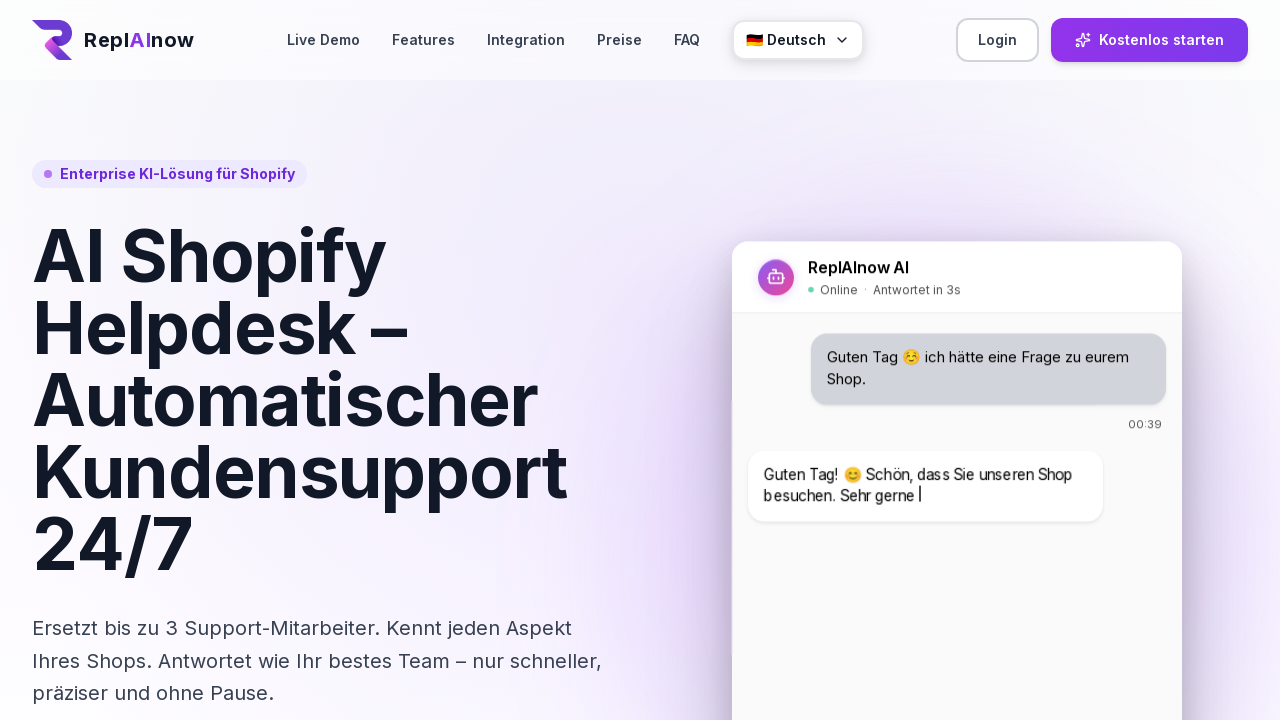

Parsed JSON-LD script content
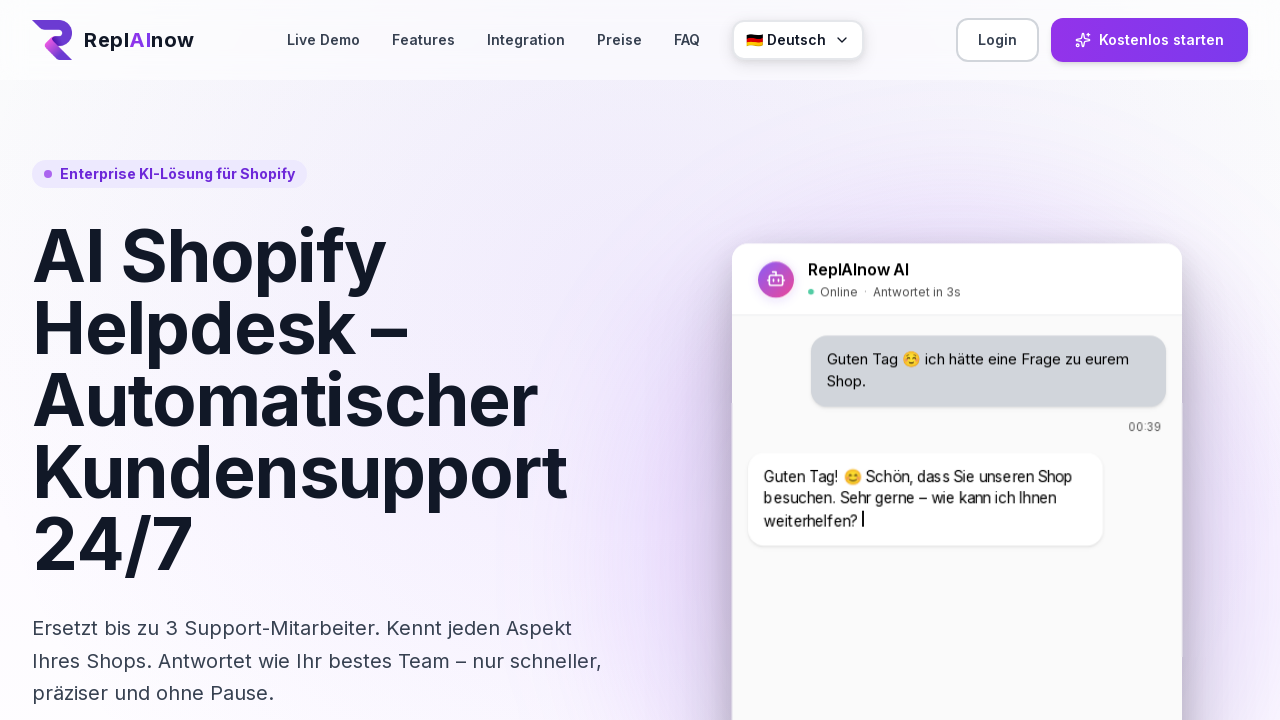

Found Organization schema type in JSON-LD
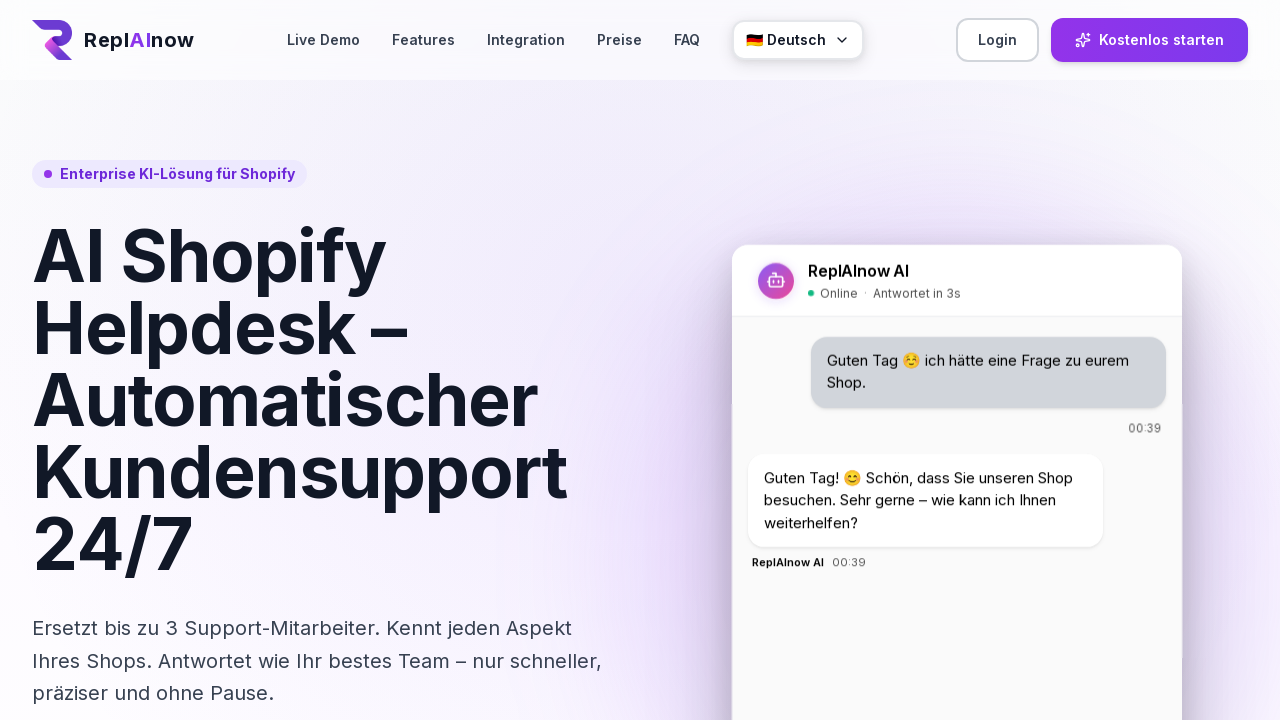

Assertion passed: JSON-LD contains Organization schema type
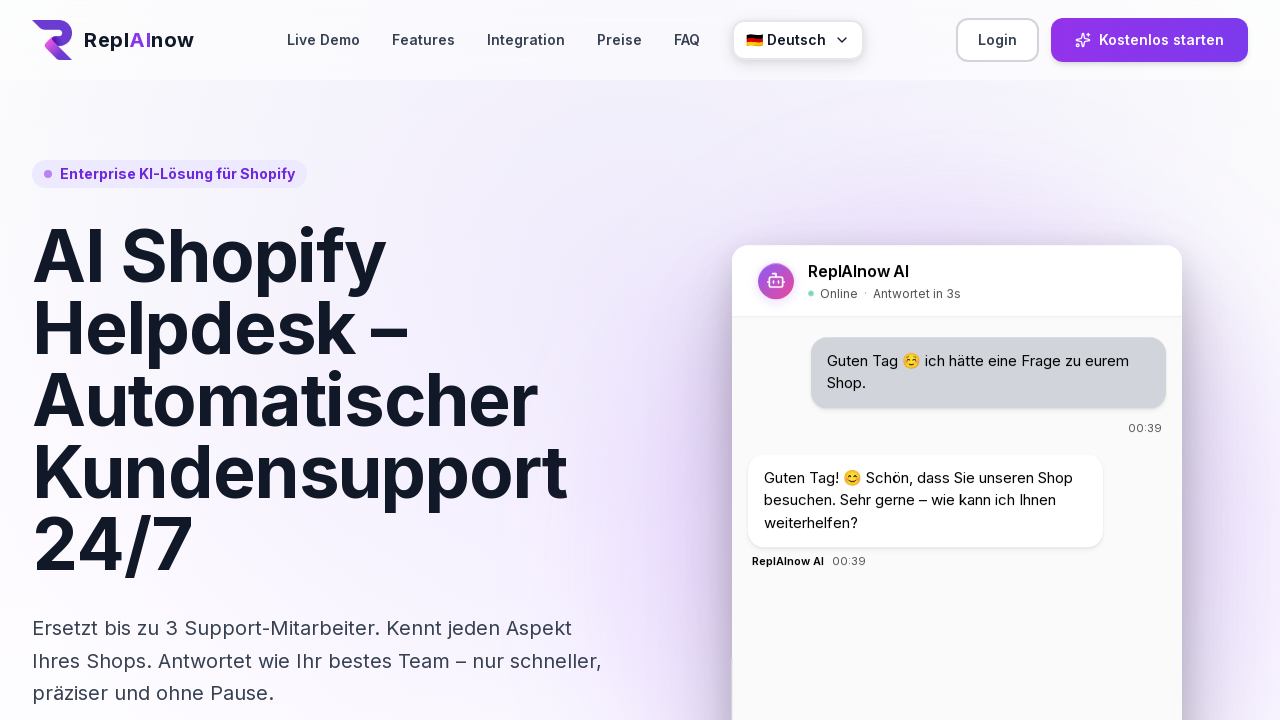

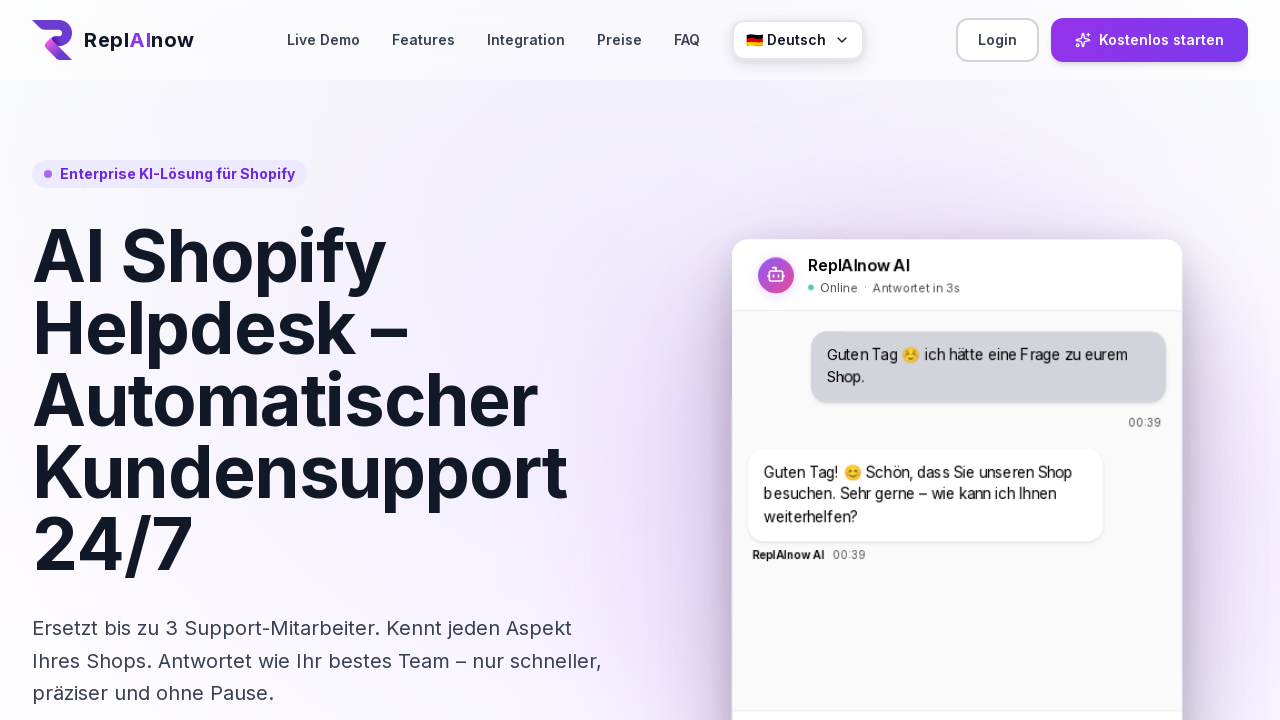